Clicks button, accepts alert, solves math problem and submits answer

Starting URL: http://suninjuly.github.io/alert_accept.html

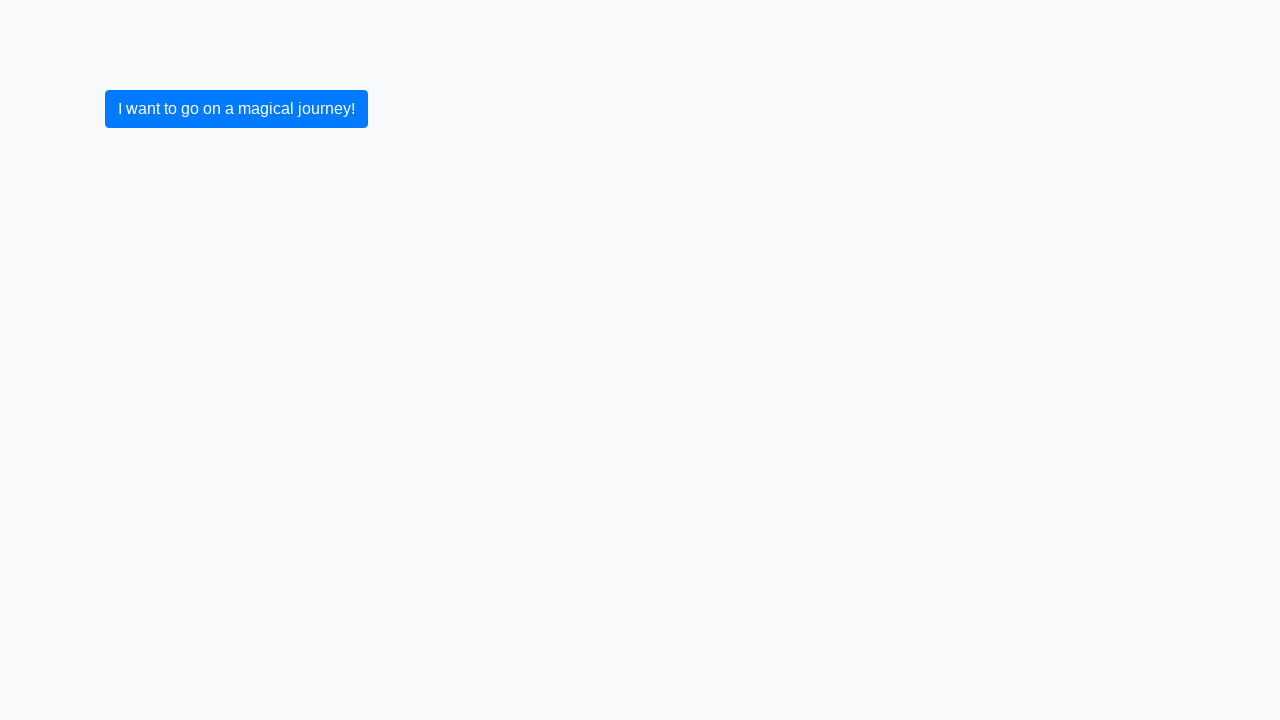

Set up dialog handler to accept alerts
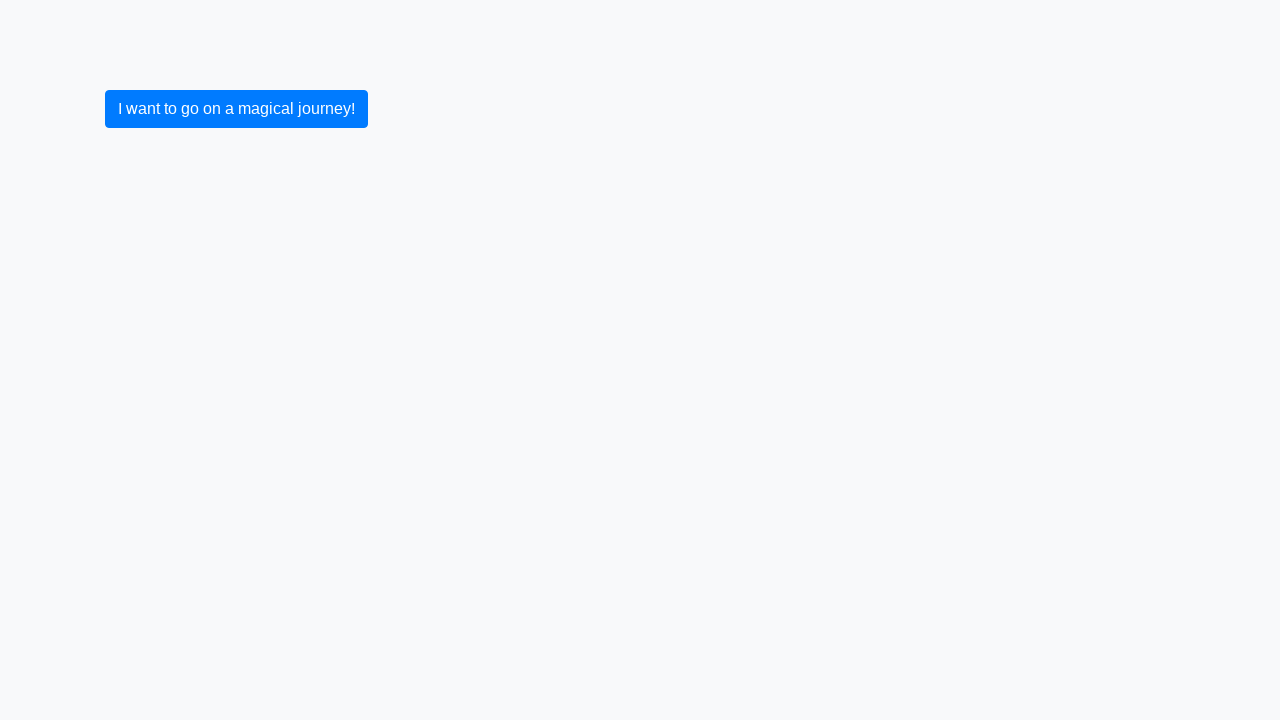

Clicked button to trigger alert at (236, 109) on button.btn
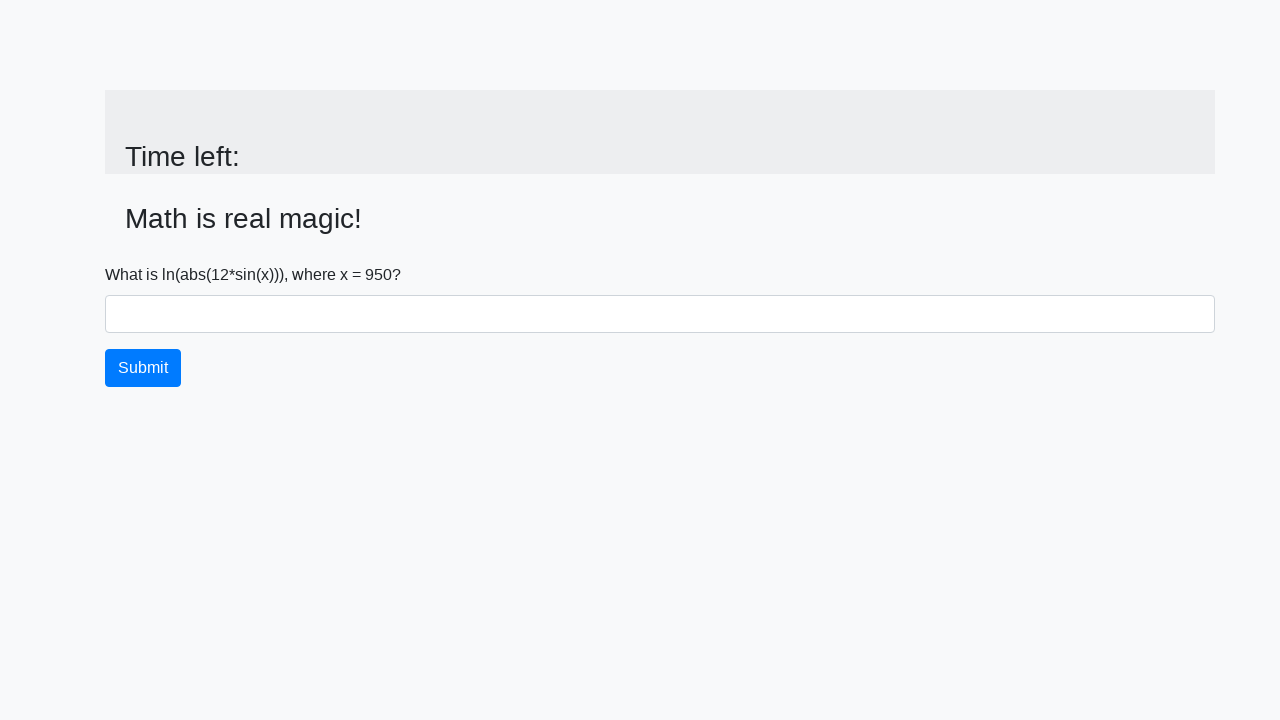

Alert accepted and new page content loaded
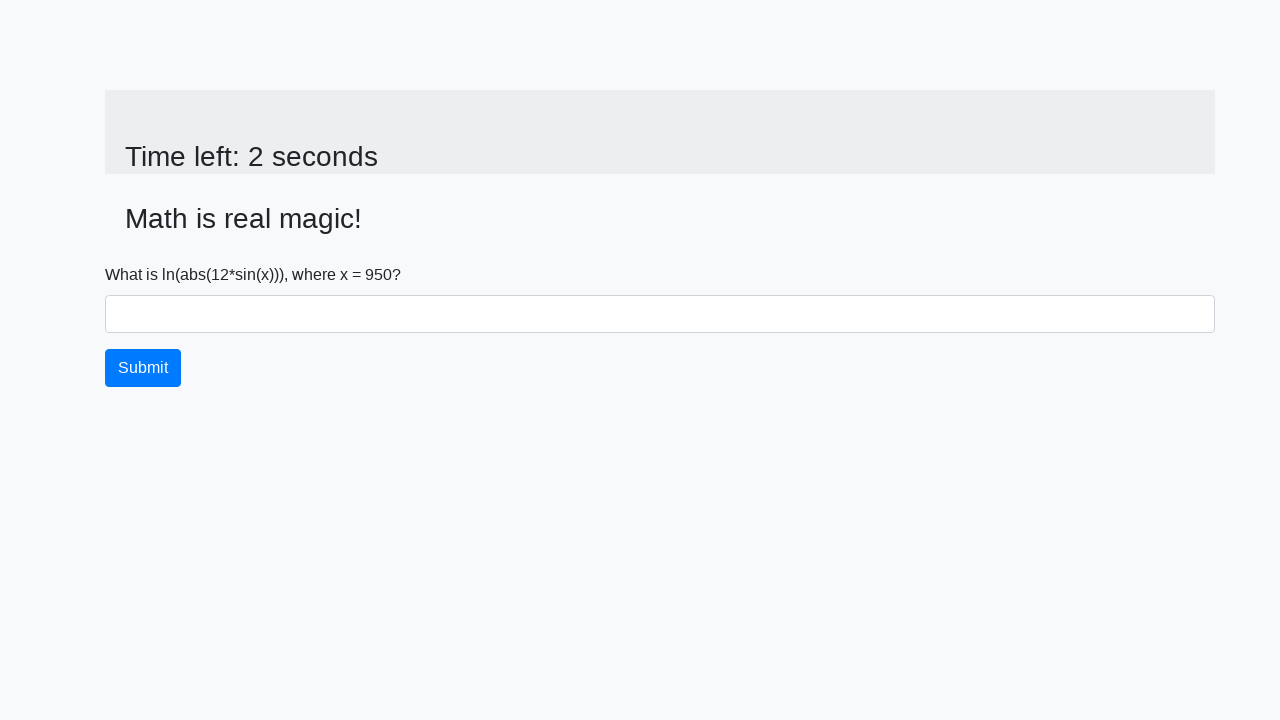

Retrieved x value: 950.0
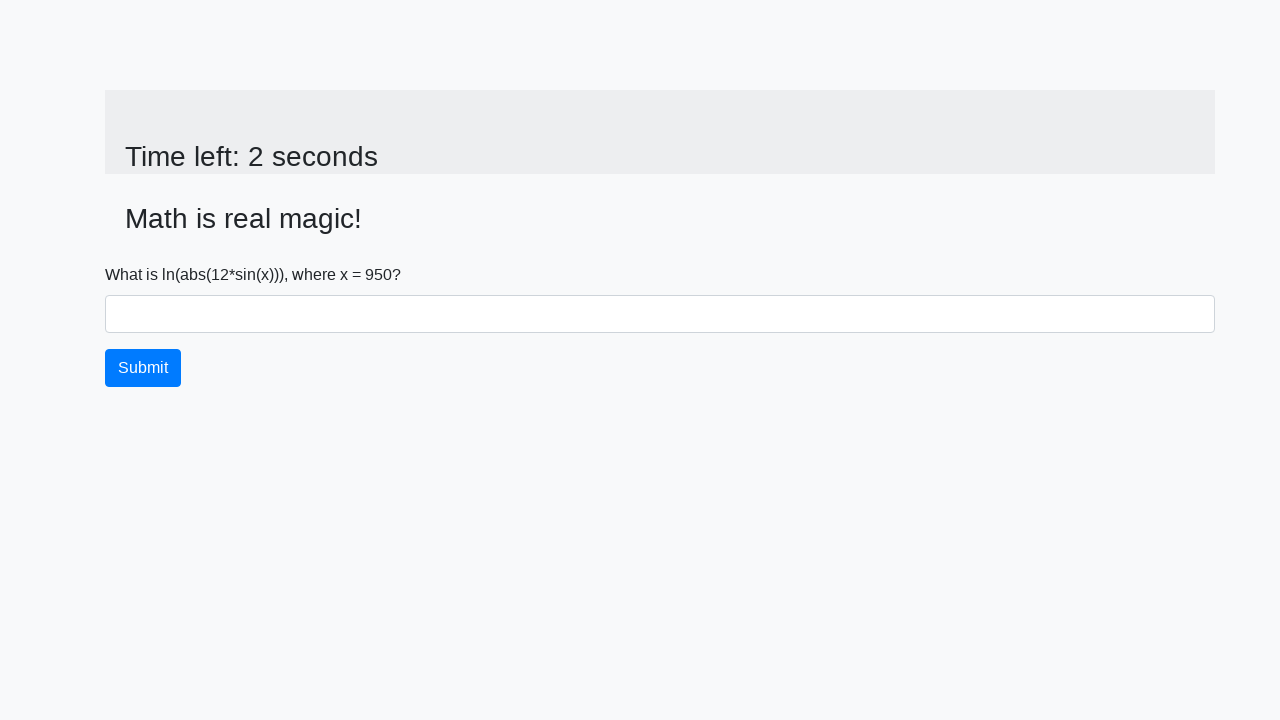

Calculated math answer: 2.4288280230302446
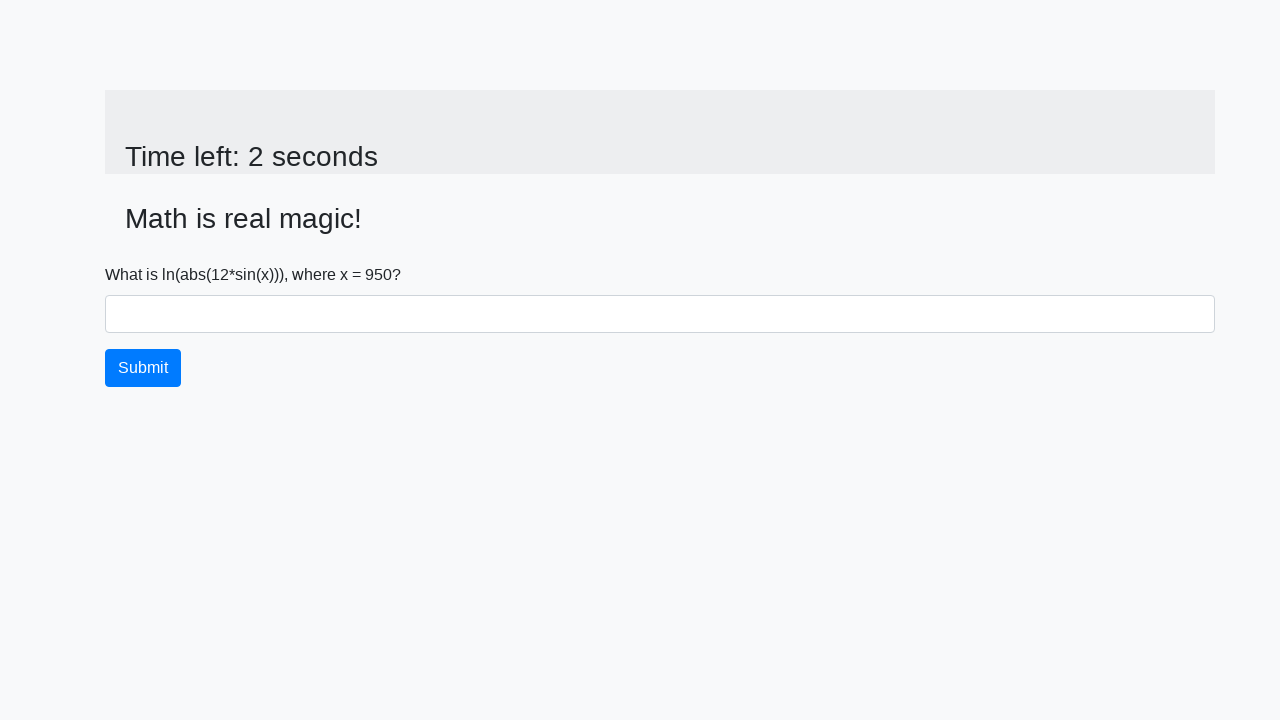

Filled answer field with calculated result on #answer
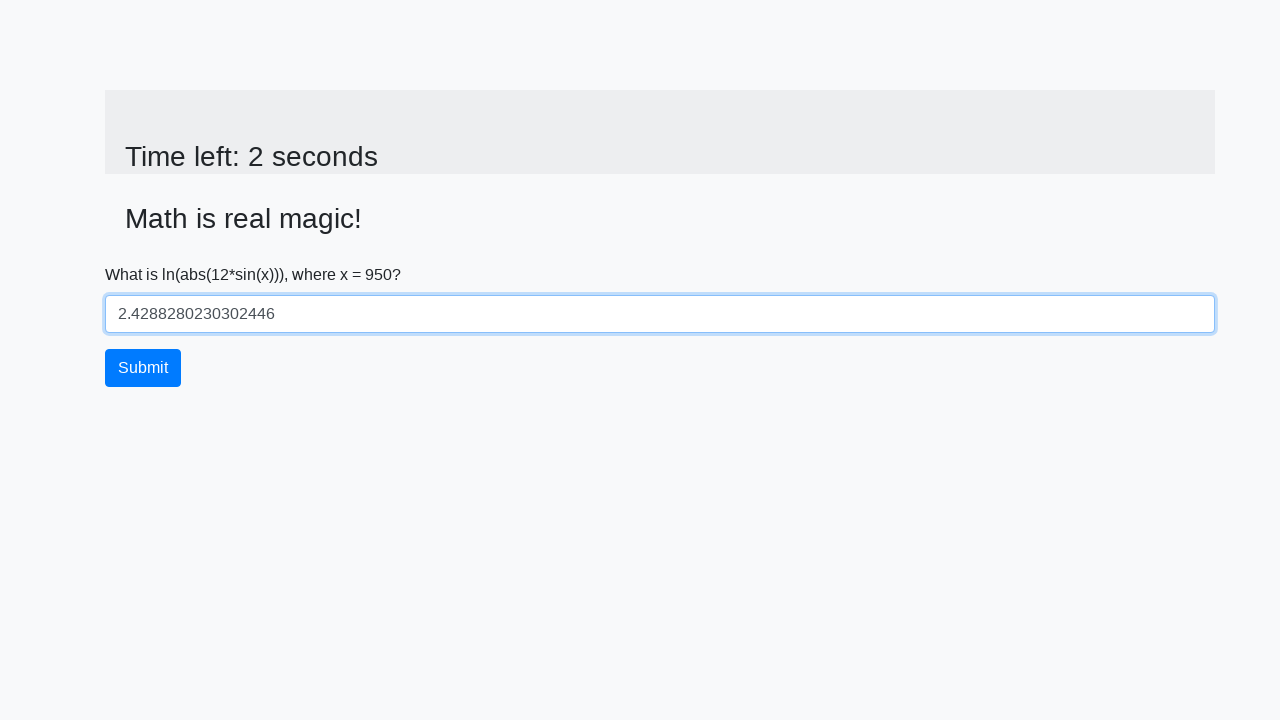

Clicked submit button to submit answer at (143, 368) on button.btn
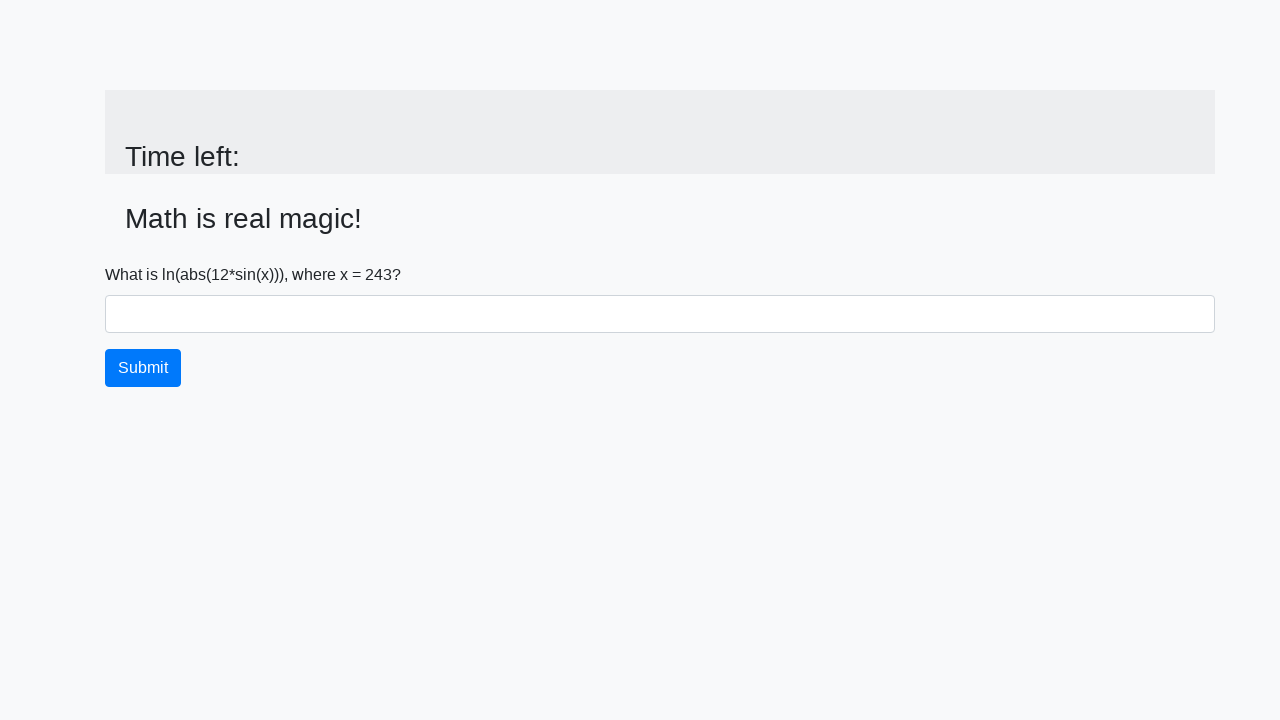

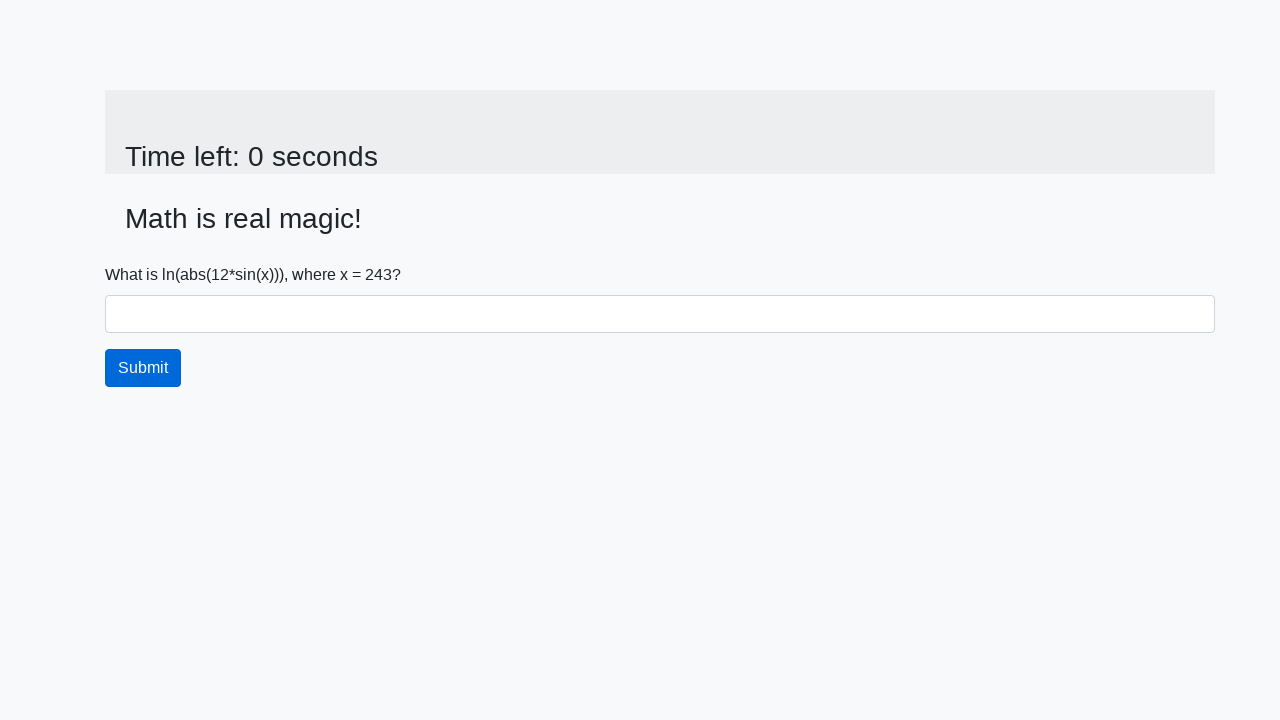